Tests that game page title matches the title shown on the game card before clicking

Starting URL: https://game-explorer-lac-sigma.vercel.app/

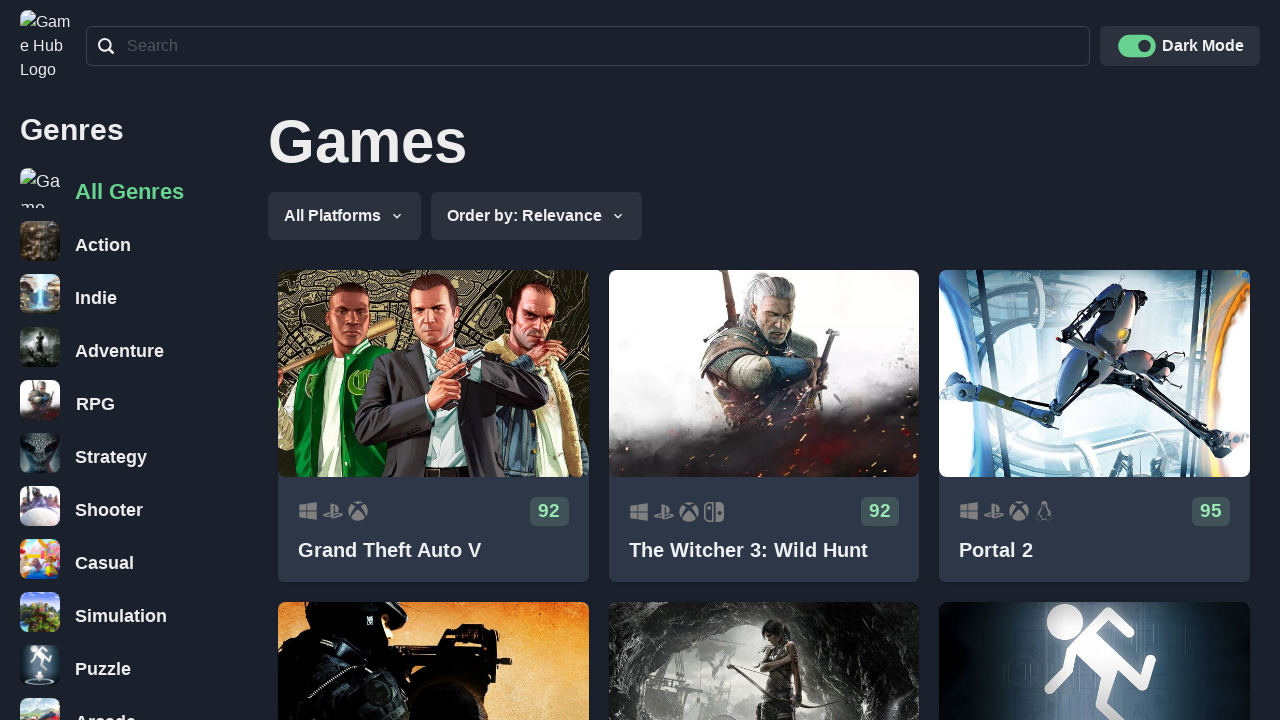

Waited for game cards to load
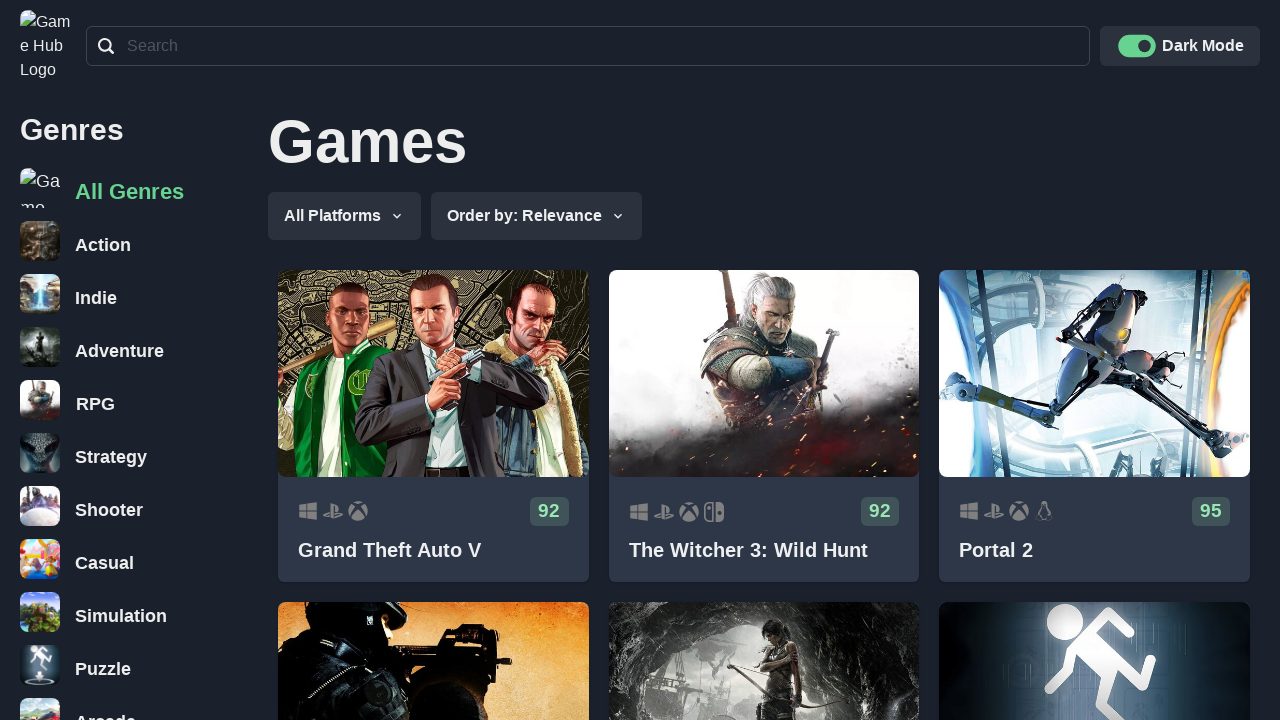

Located all game card links
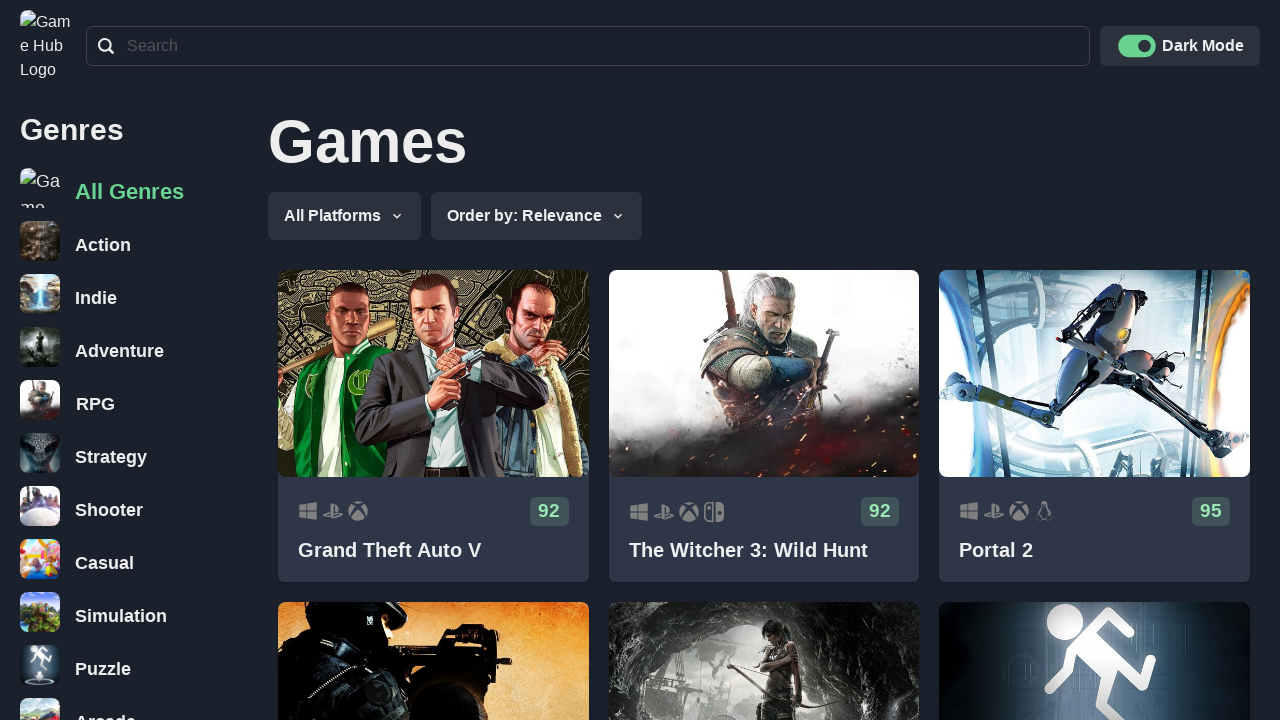

Retrieved game title from card 1: 'Grand Theft Auto V'
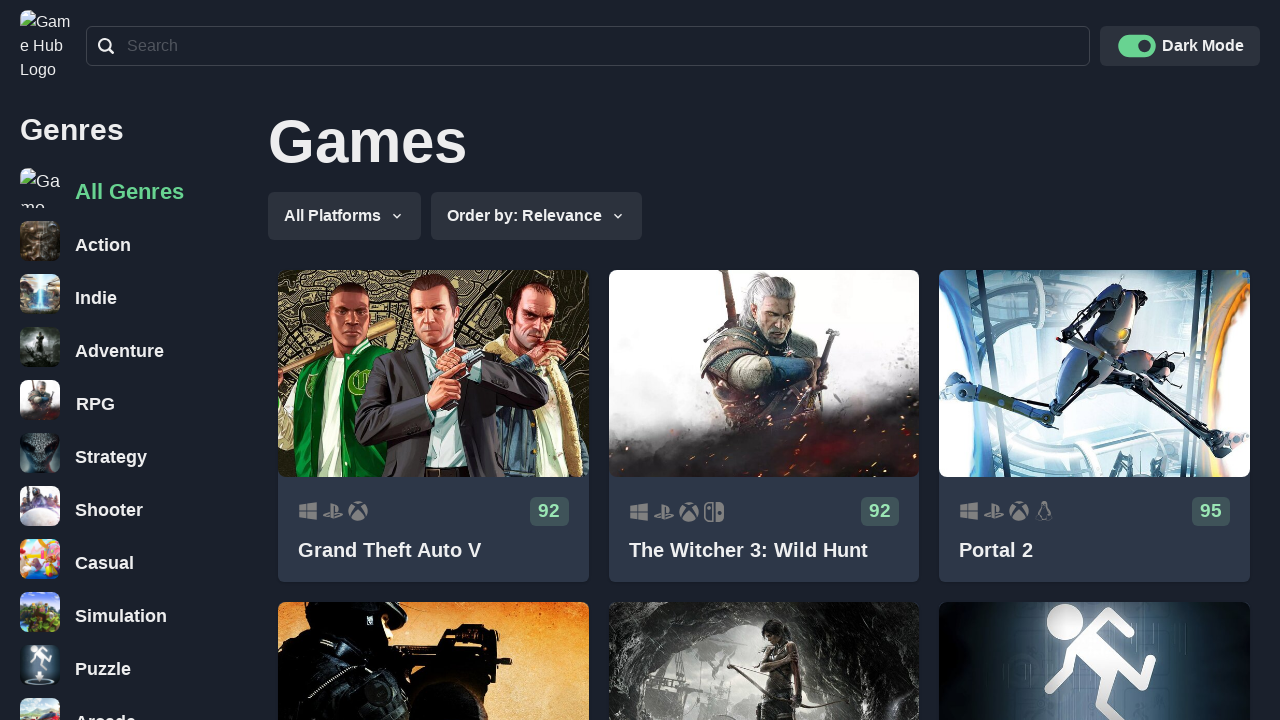

Clicked on game card 1 at (433, 426) on .css-1hmna4a a >> nth=0
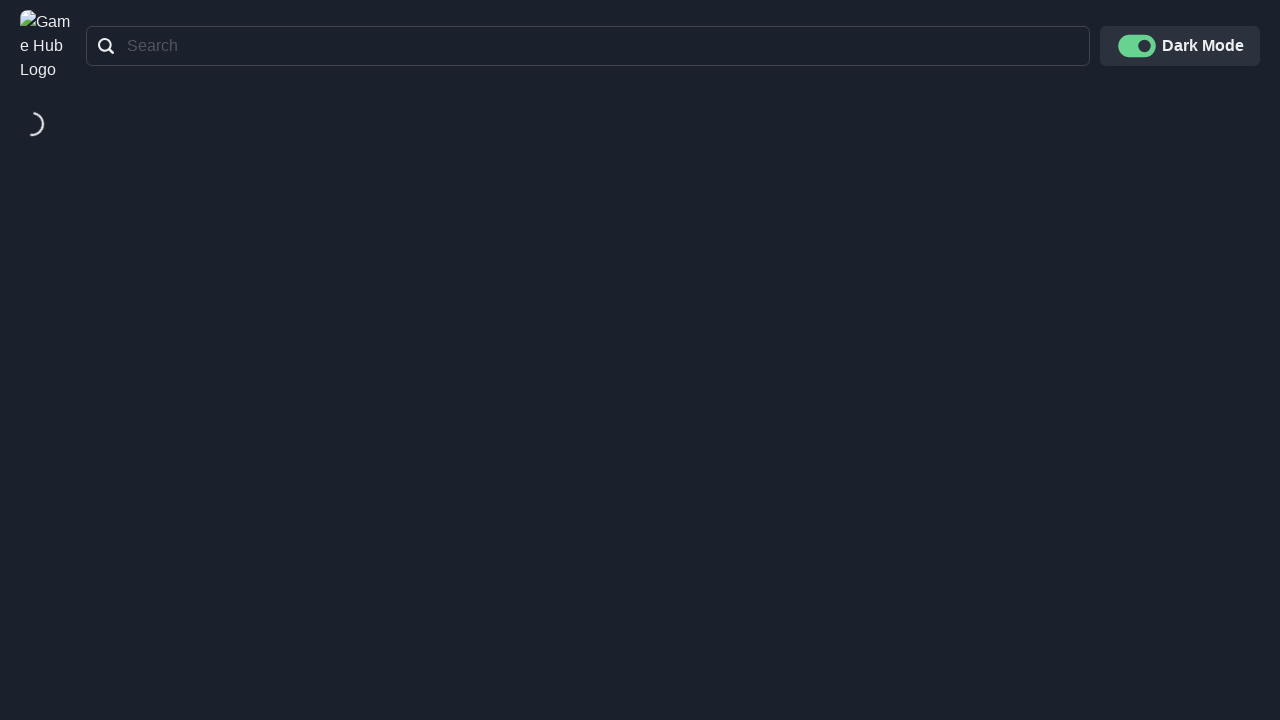

Game page loaded and title element visible
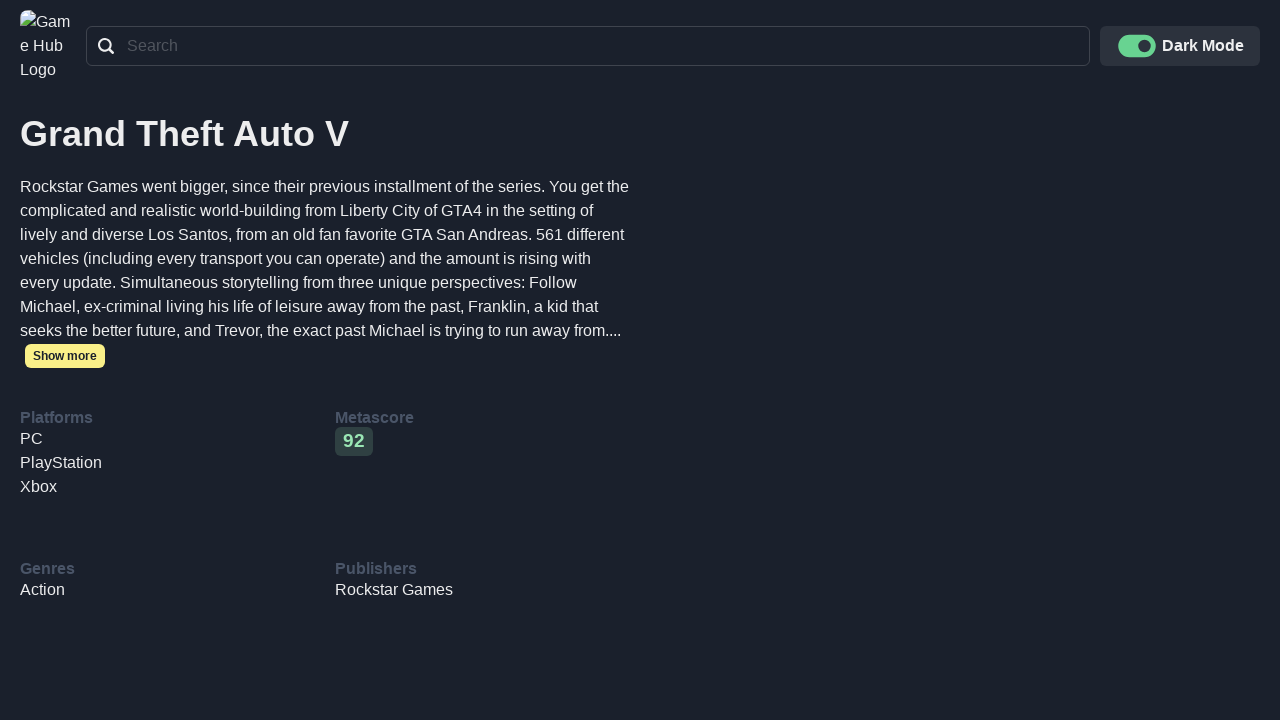

Clicked logo to navigate back home at (48, 46) on nav.css-134xcib a
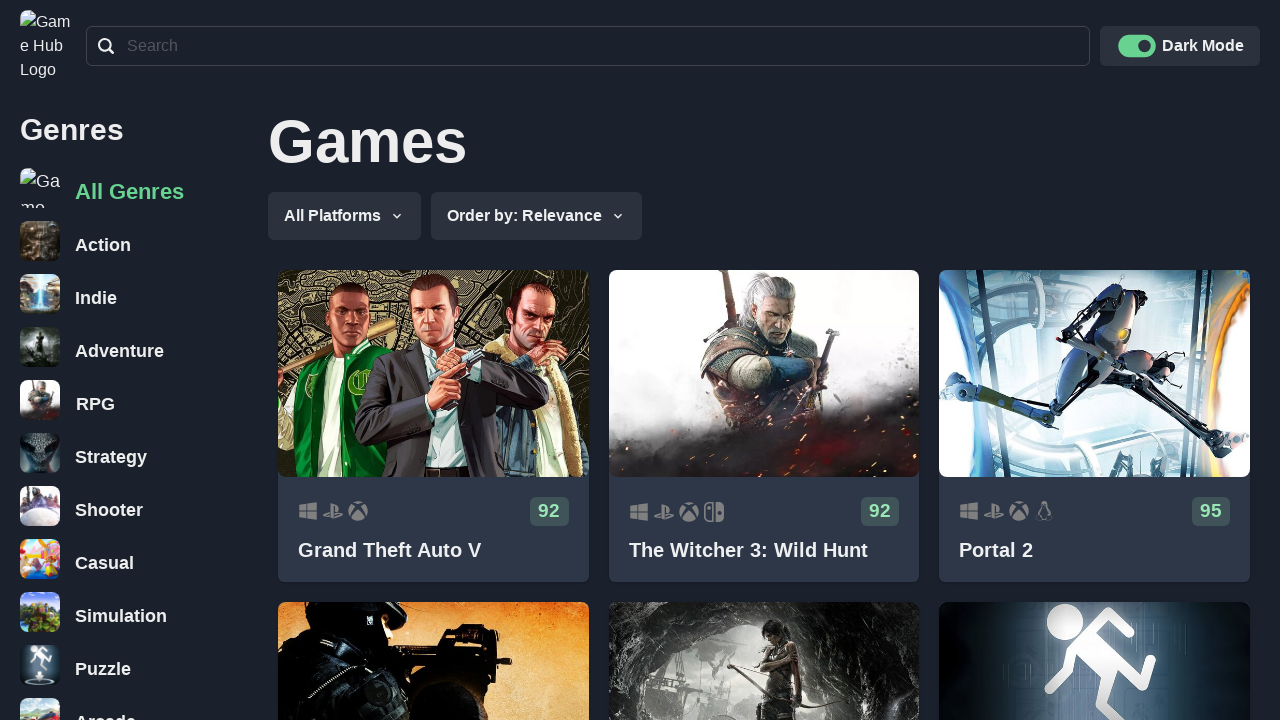

Game grid reloaded
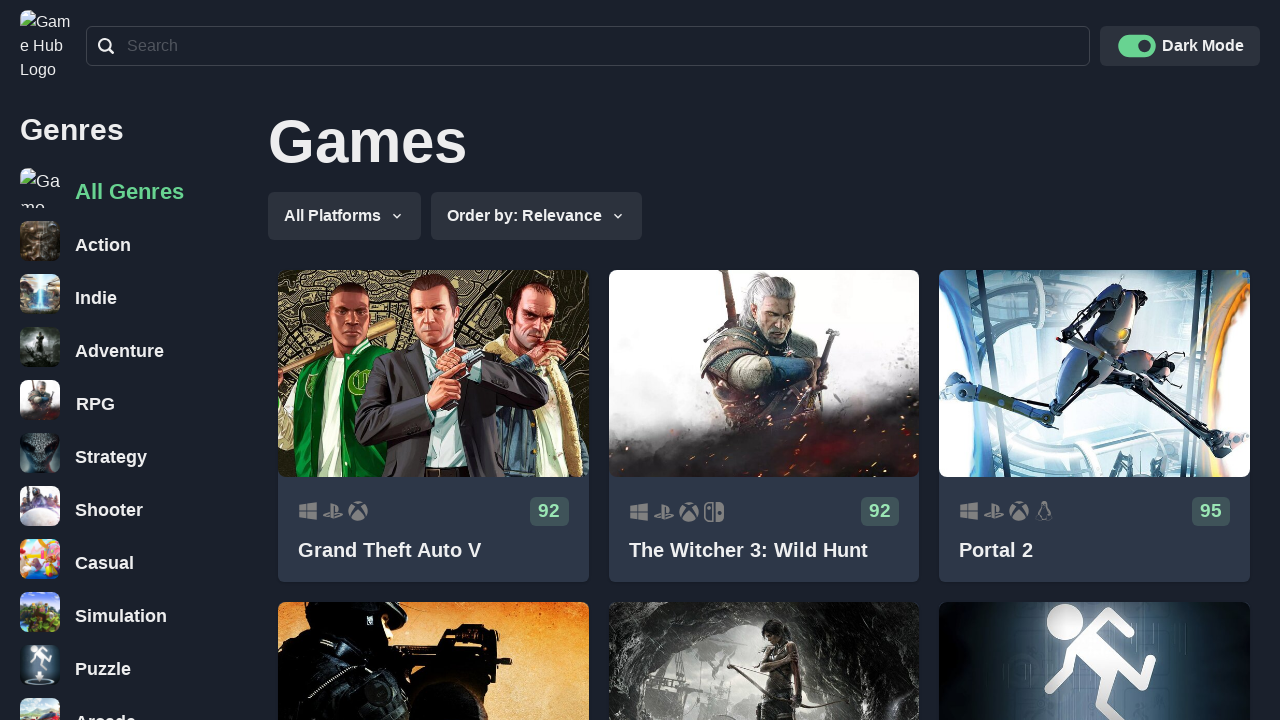

Re-located all game card links
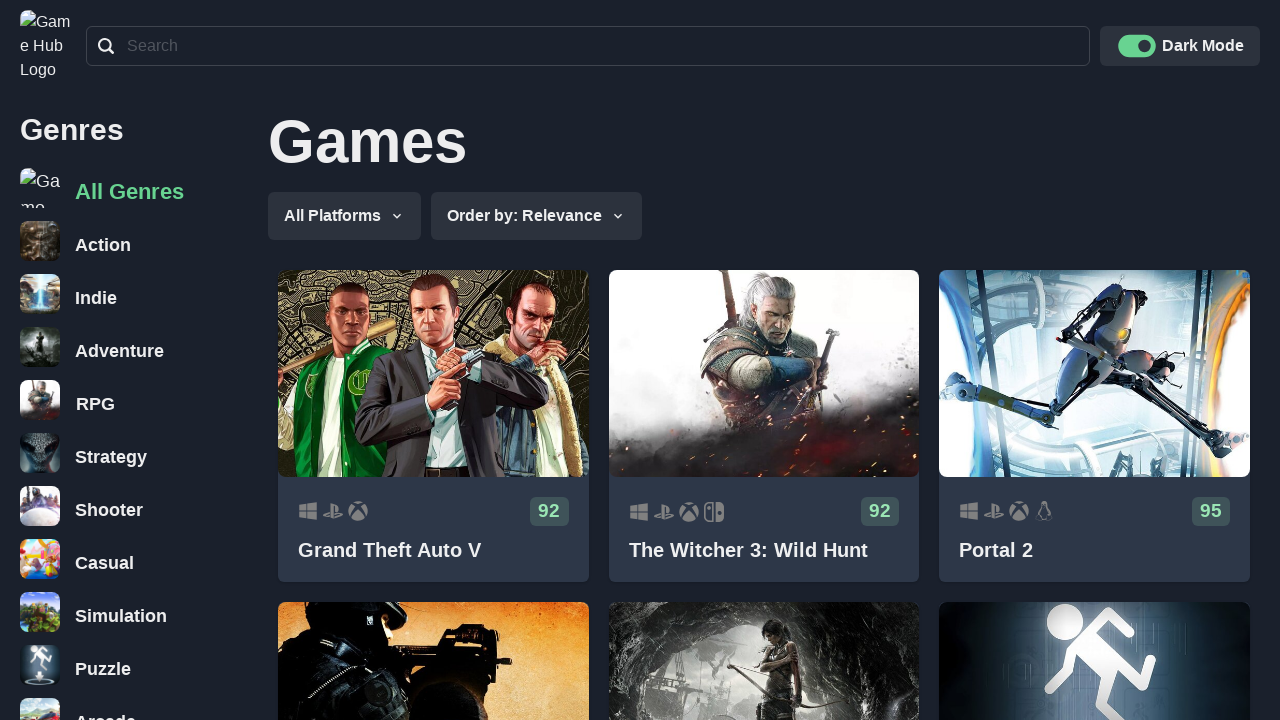

Retrieved game title from card 2: 'The Witcher 3: Wild Hunt'
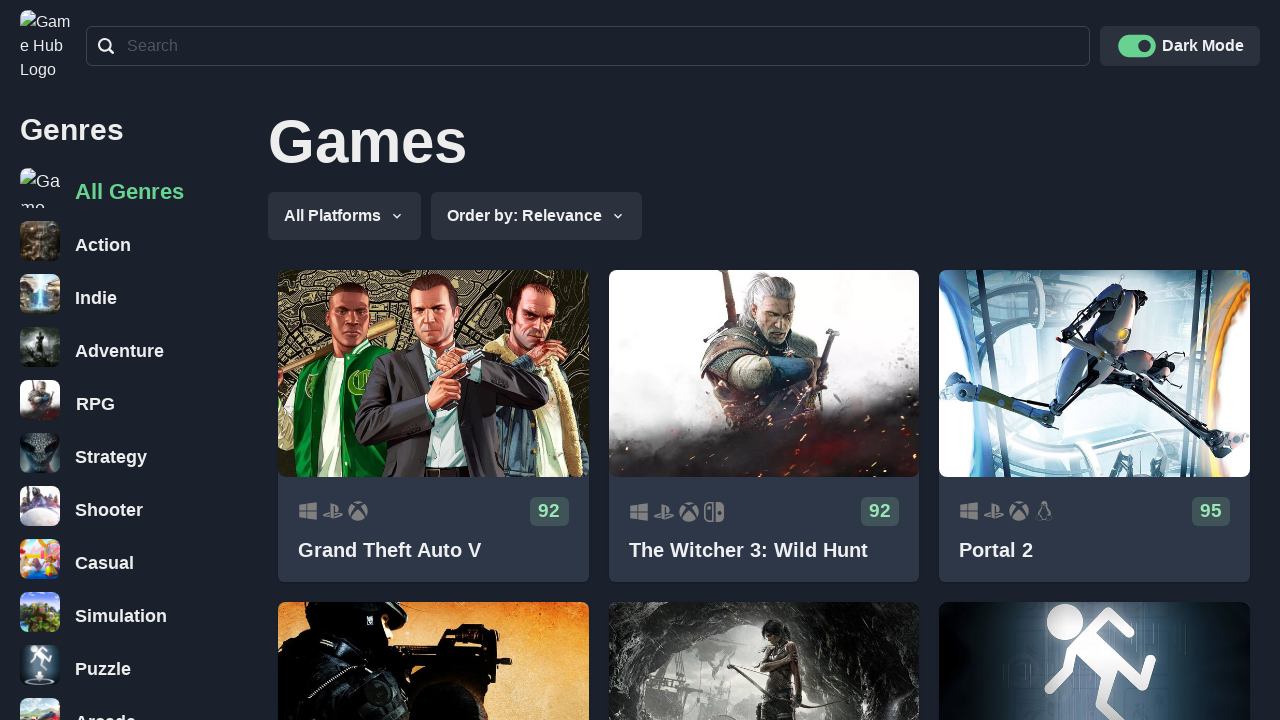

Clicked on game card 2 at (764, 426) on .css-1hmna4a a >> nth=1
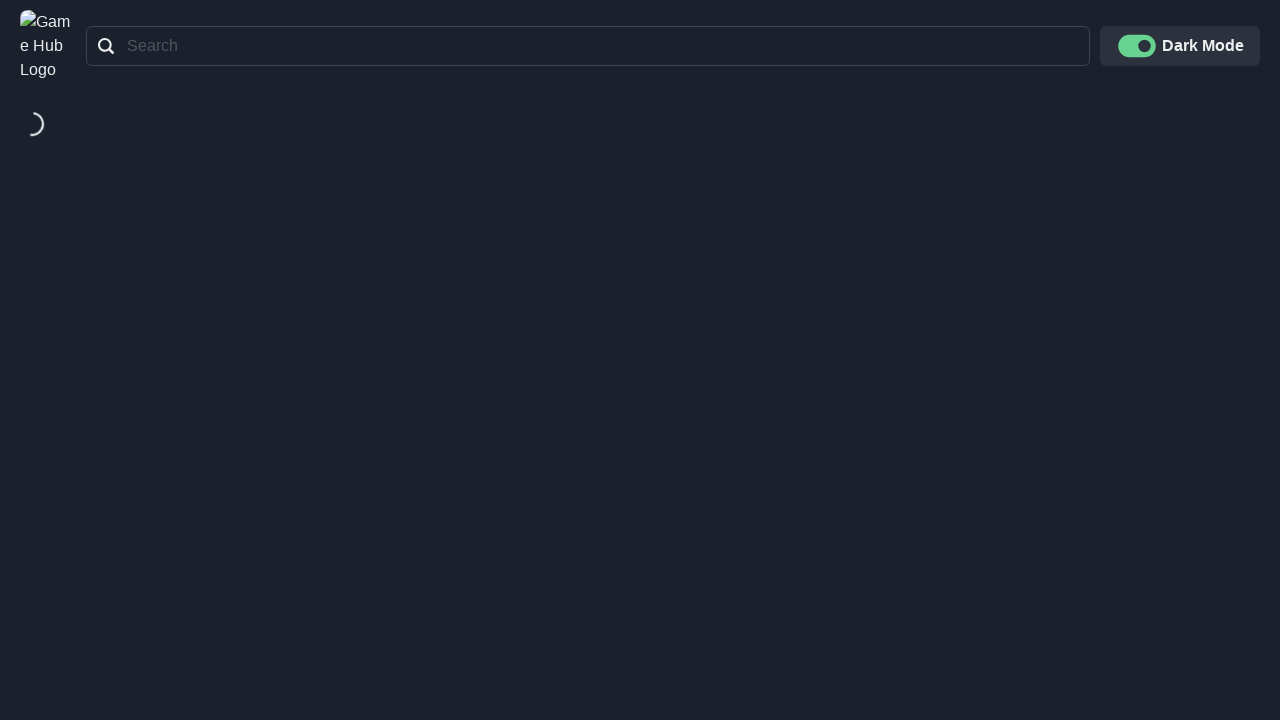

Game page loaded and title element visible
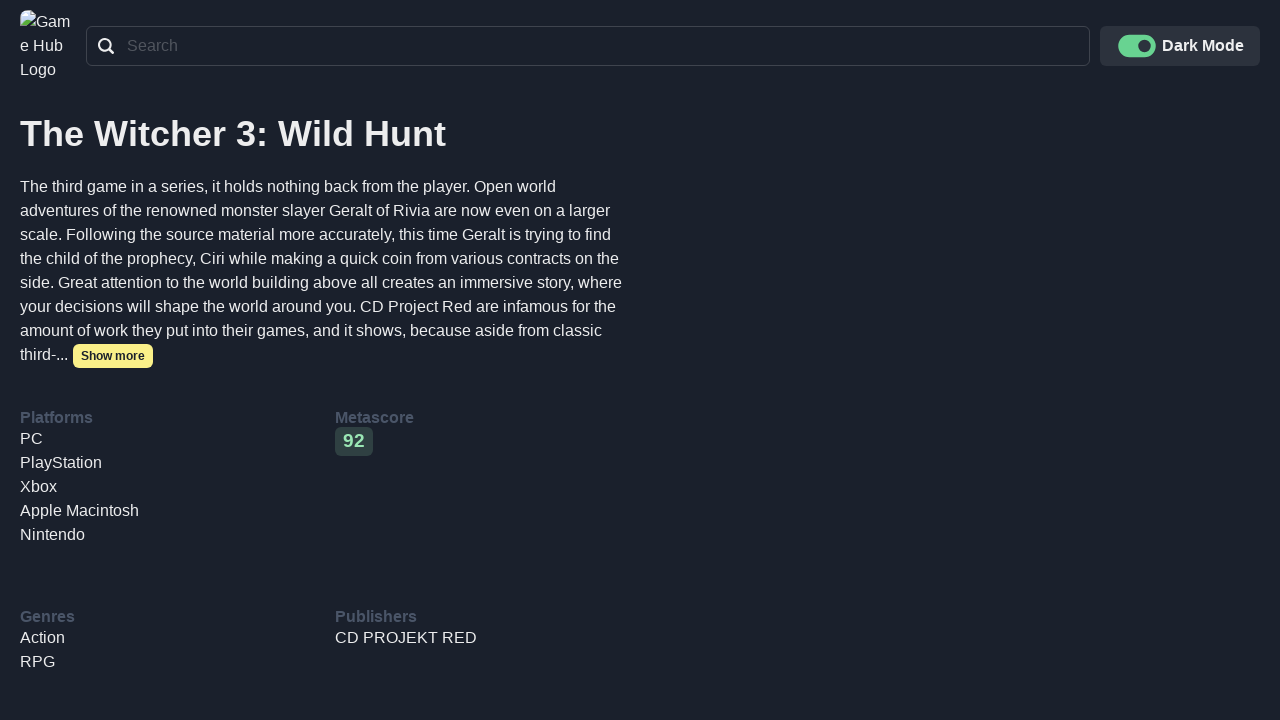

Clicked logo to navigate back home at (48, 46) on nav.css-134xcib a
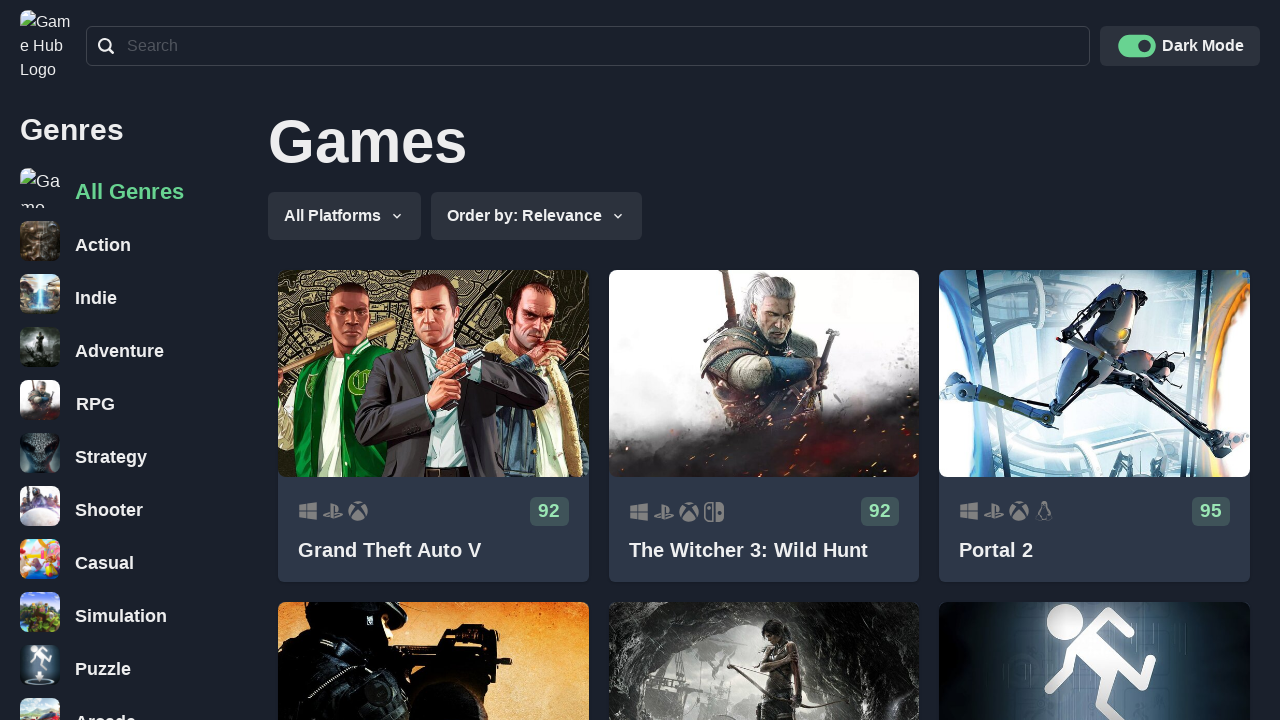

Game grid reloaded
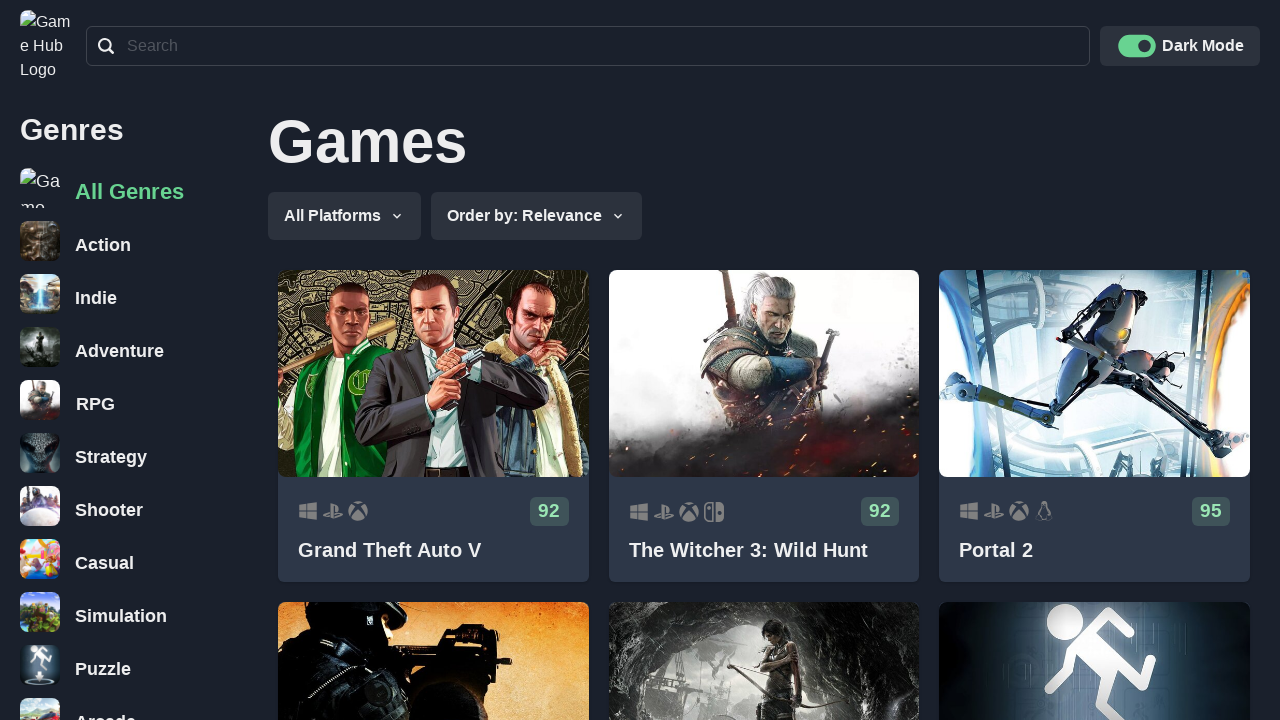

Re-located all game card links
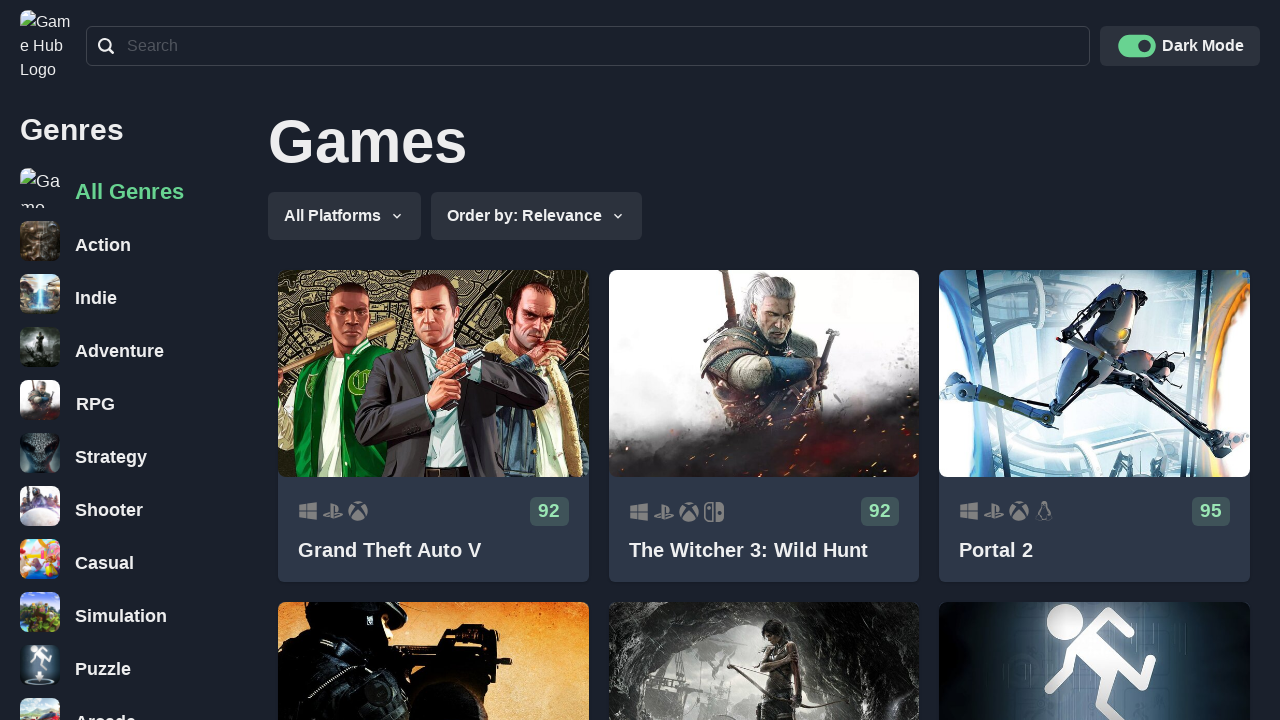

Retrieved game title from card 3: 'Portal 2'
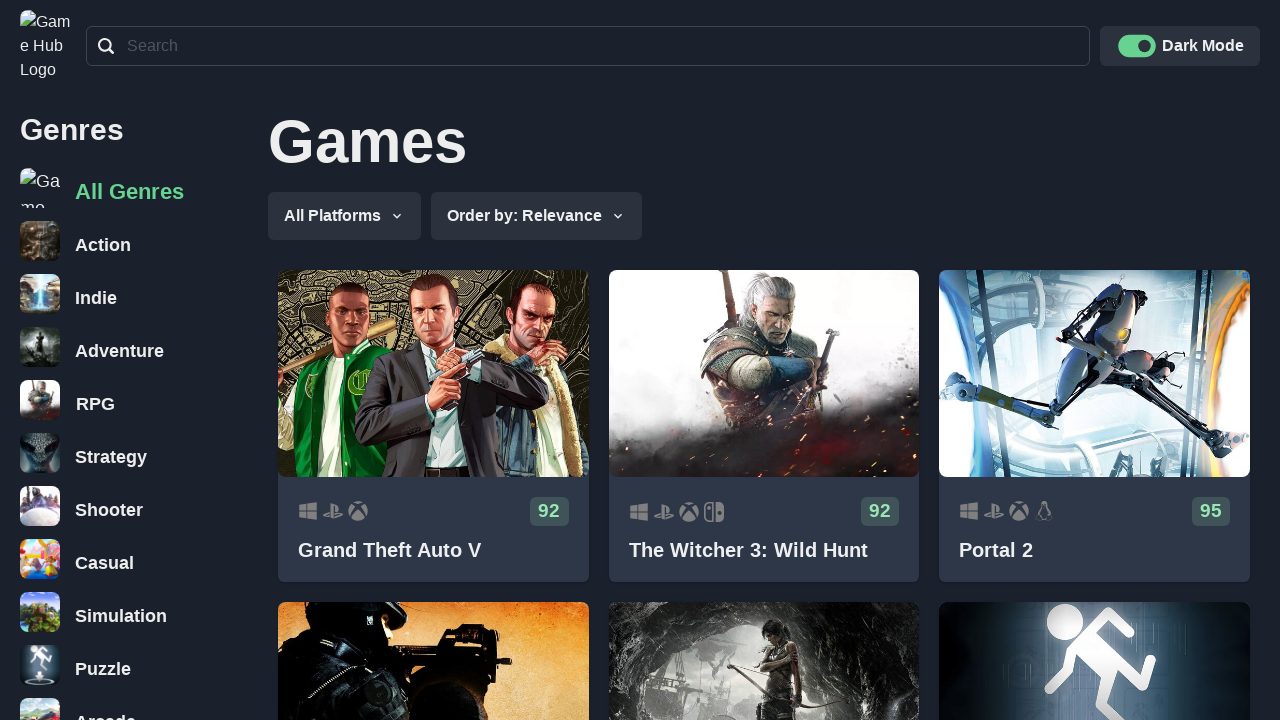

Clicked on game card 3 at (1095, 426) on .css-1hmna4a a >> nth=2
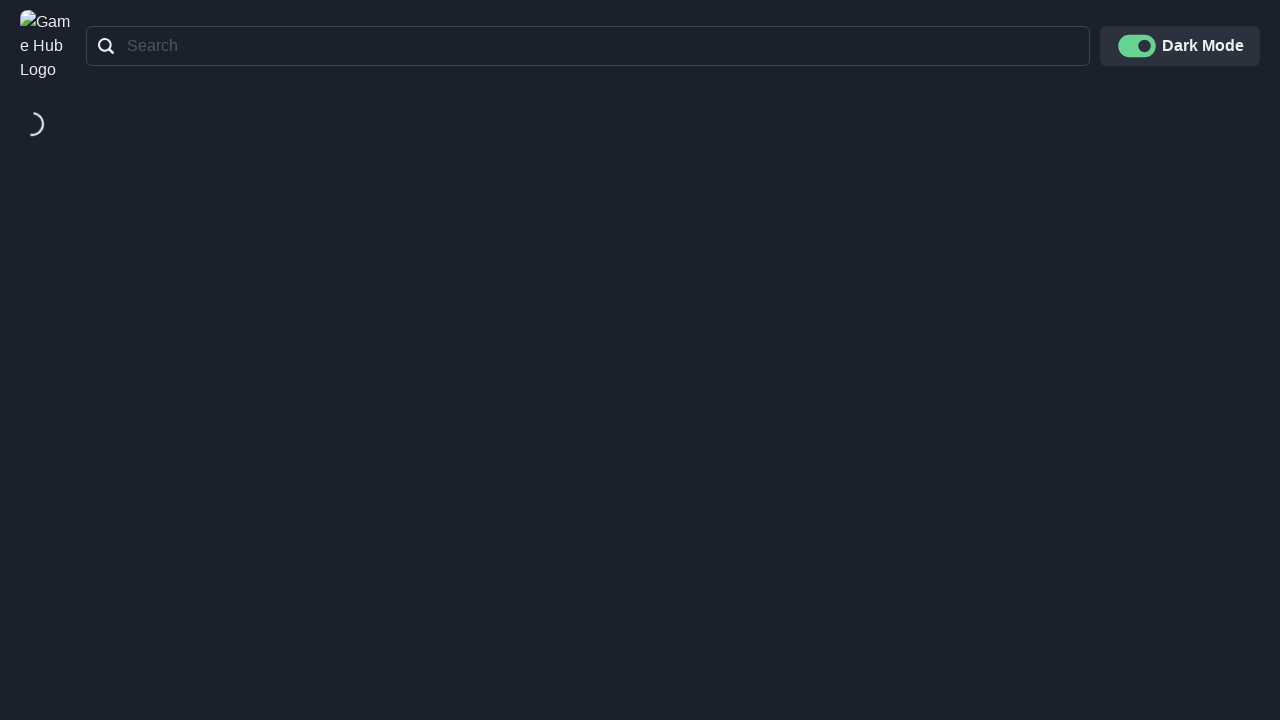

Game page loaded and title element visible
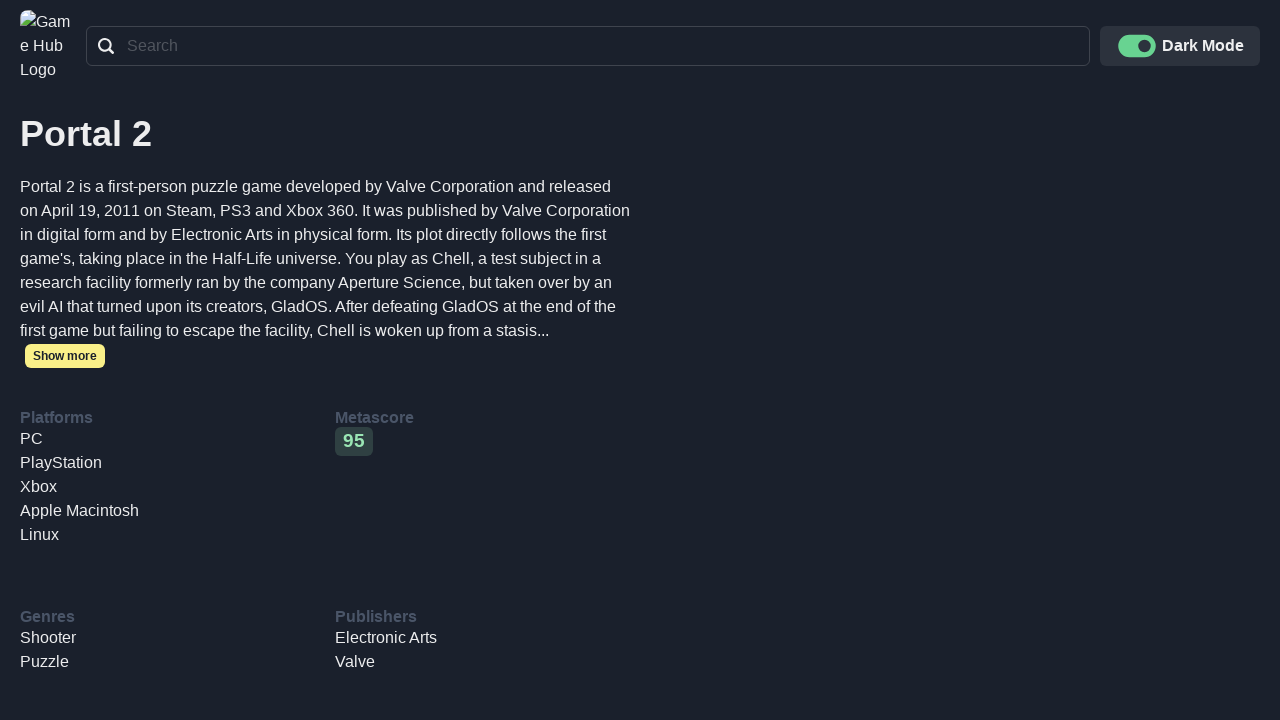

Clicked logo to navigate back home at (48, 46) on nav.css-134xcib a
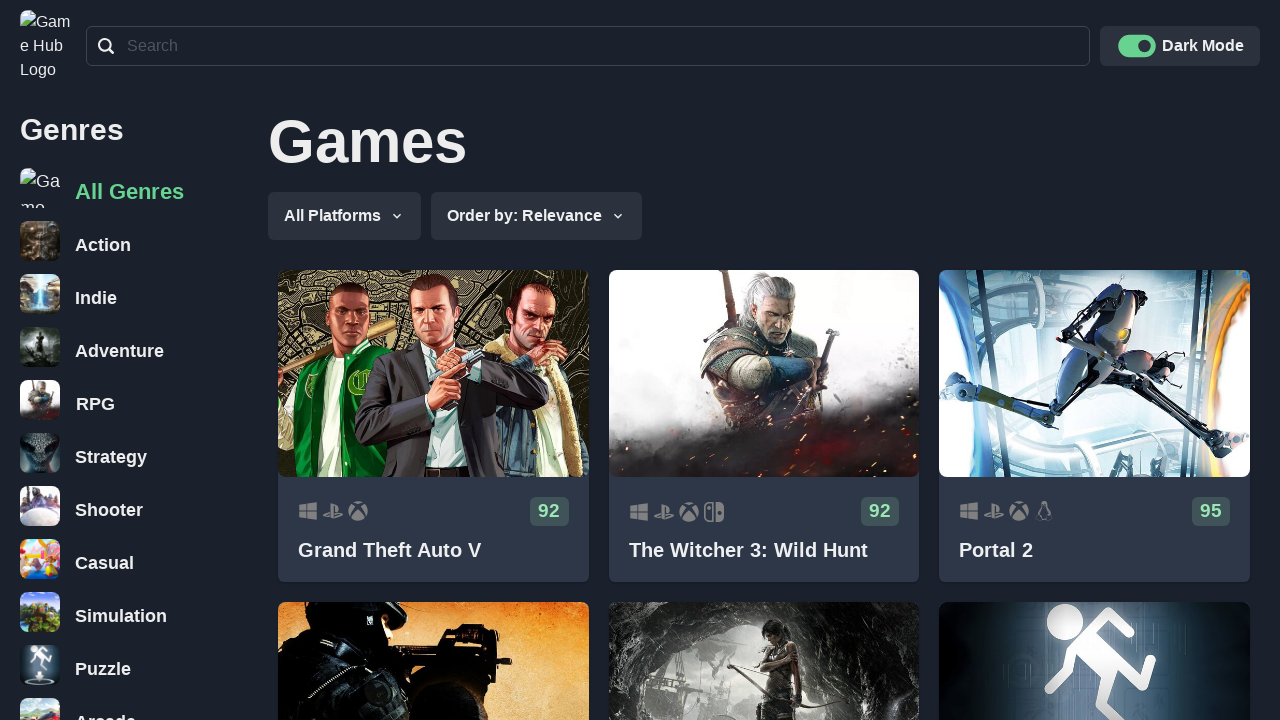

Game grid reloaded
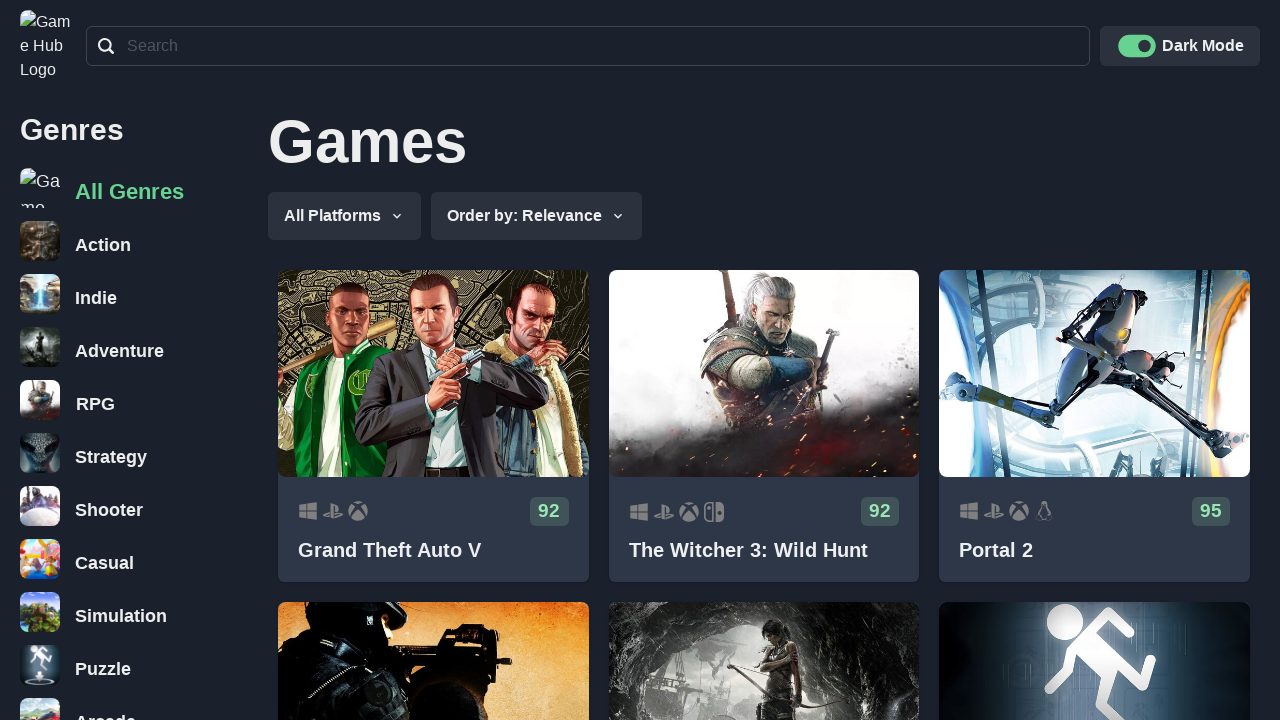

Re-located all game card links
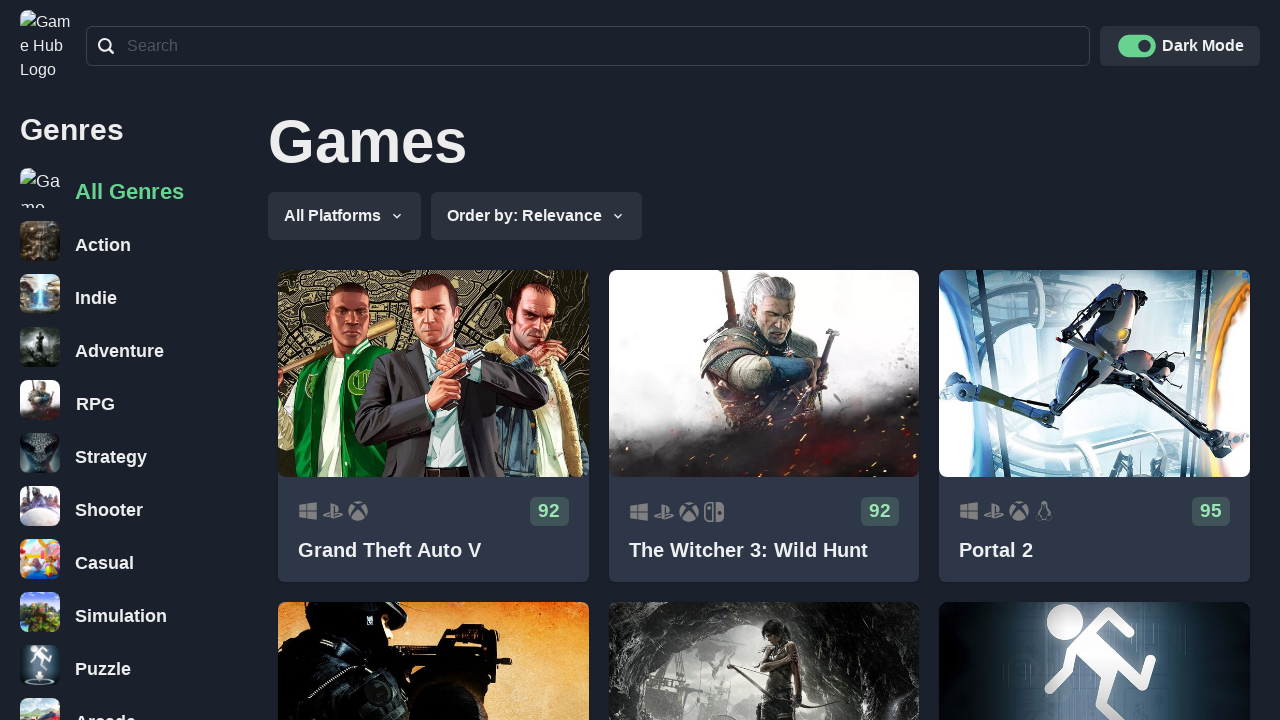

Retrieved game title from card 4: 'Counter-Strike: Global Offensive'
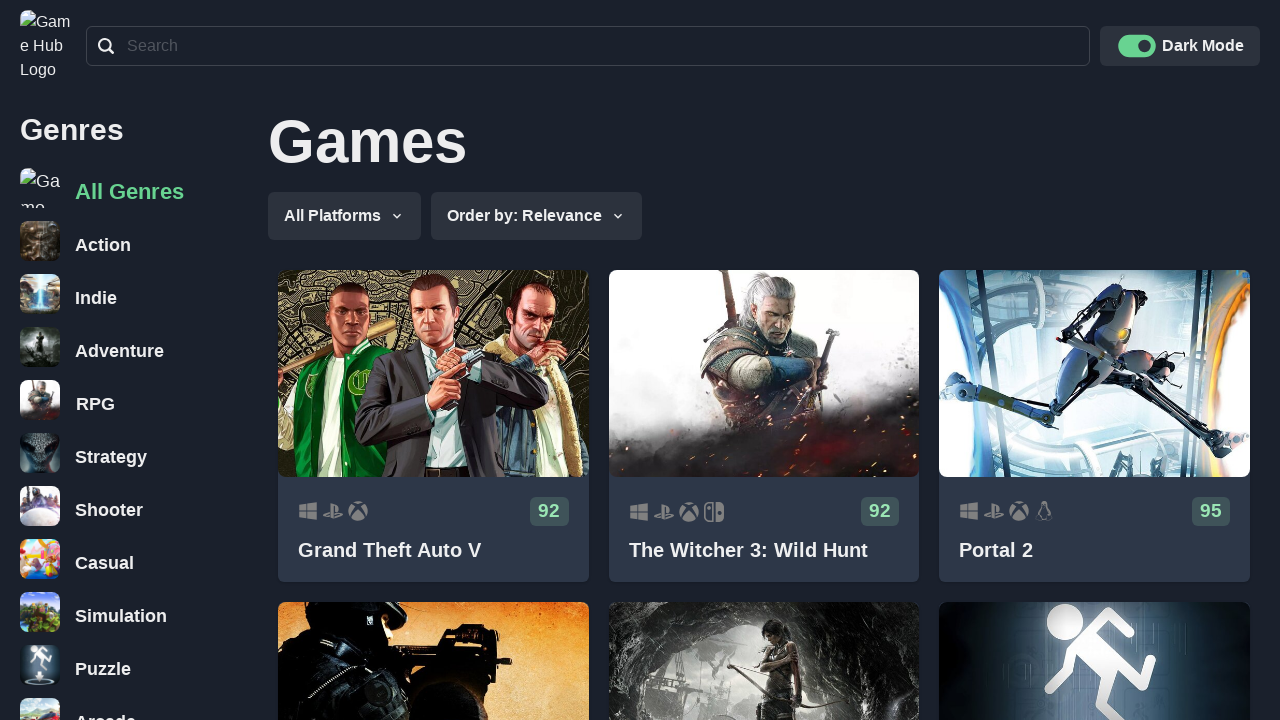

Clicked on game card 4 at (433, 552) on .css-1hmna4a a >> nth=3
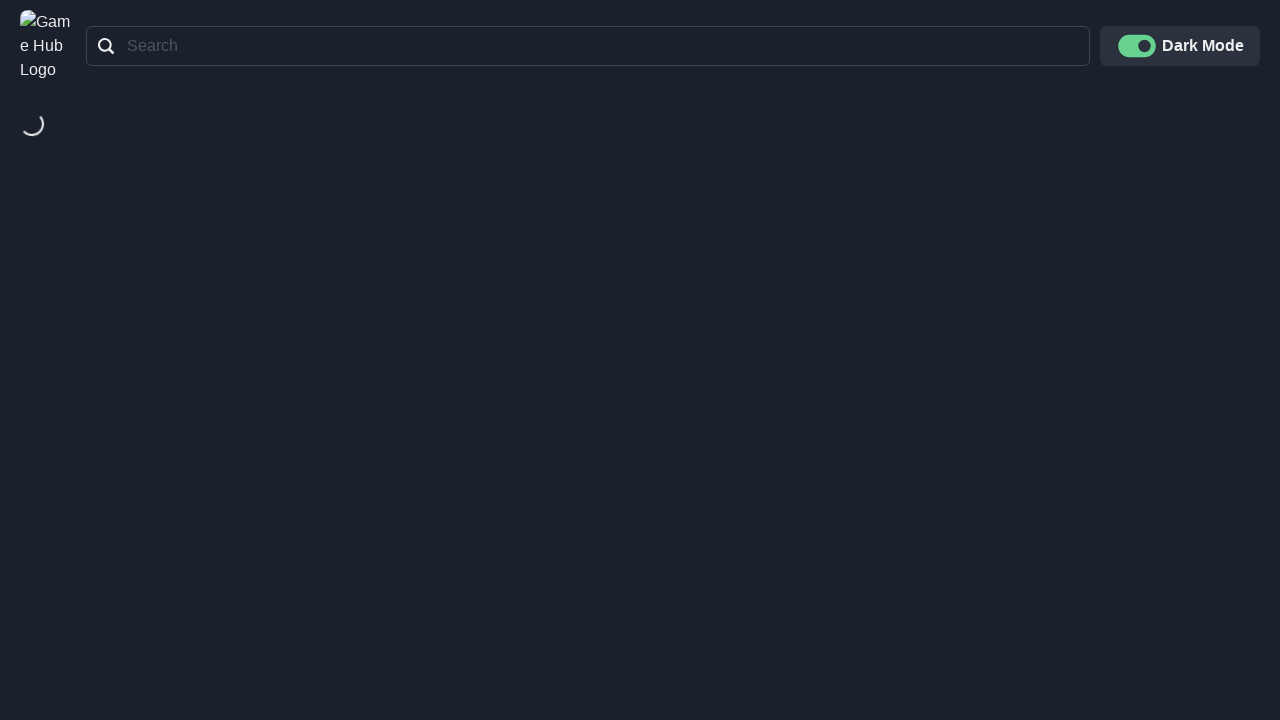

Game page loaded and title element visible
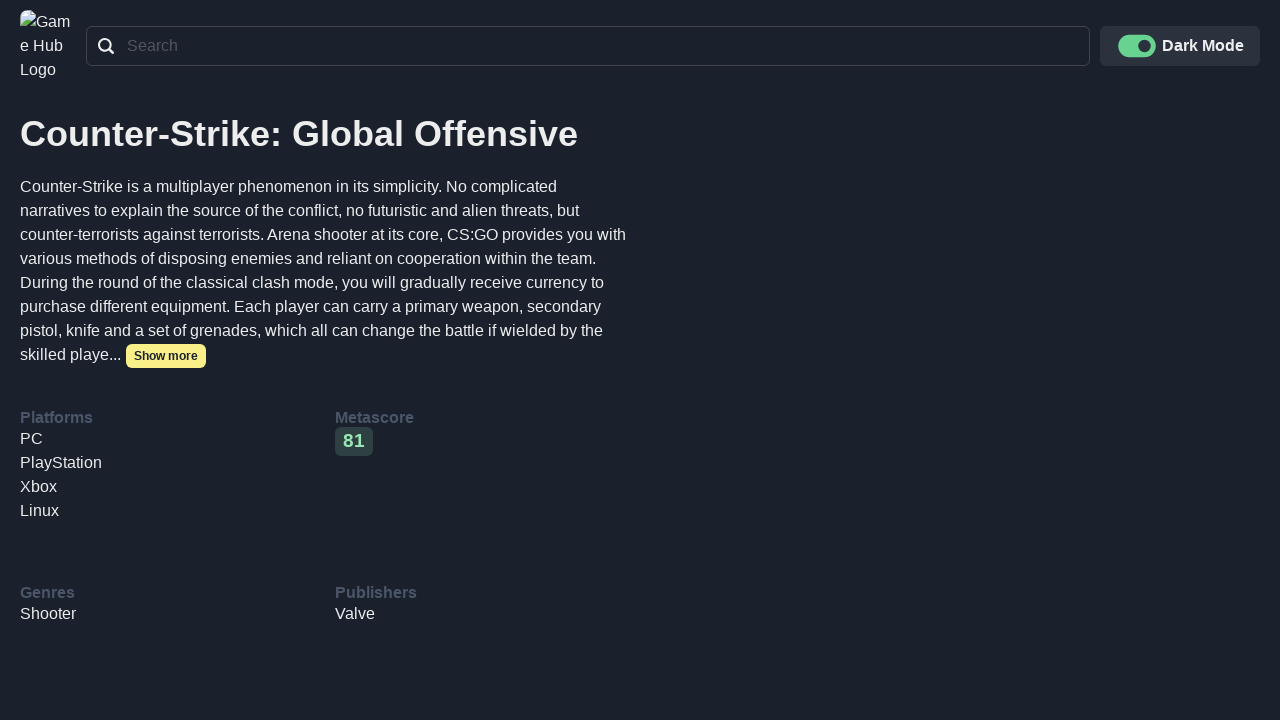

Clicked logo to navigate back home at (48, 46) on nav.css-134xcib a
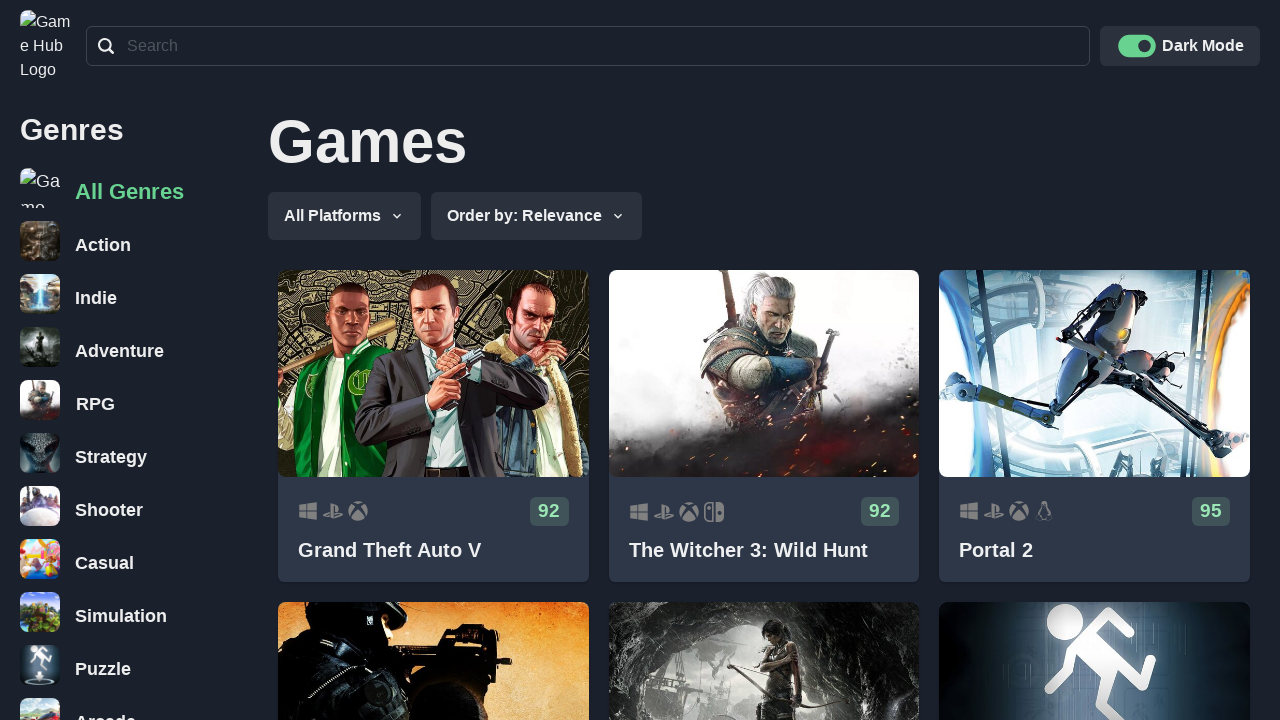

Game grid reloaded
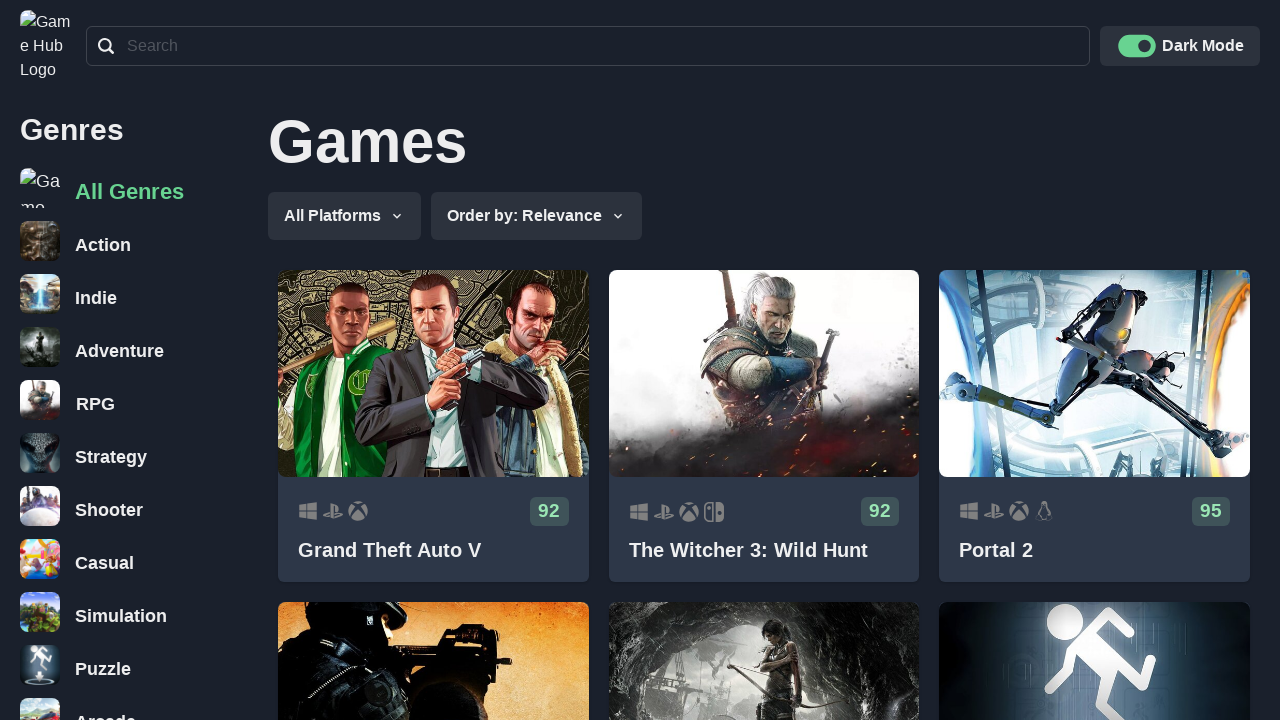

Re-located all game card links
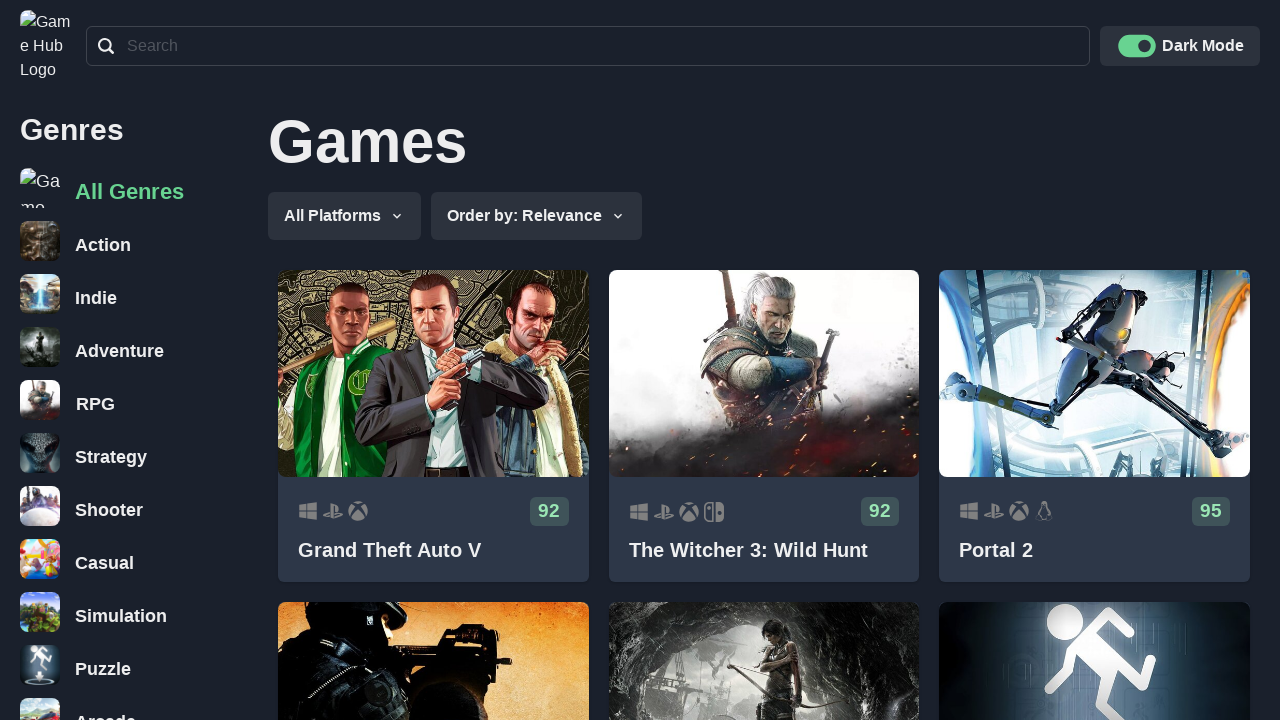

Retrieved game title from card 5: 'Tomb Raider (2013)'
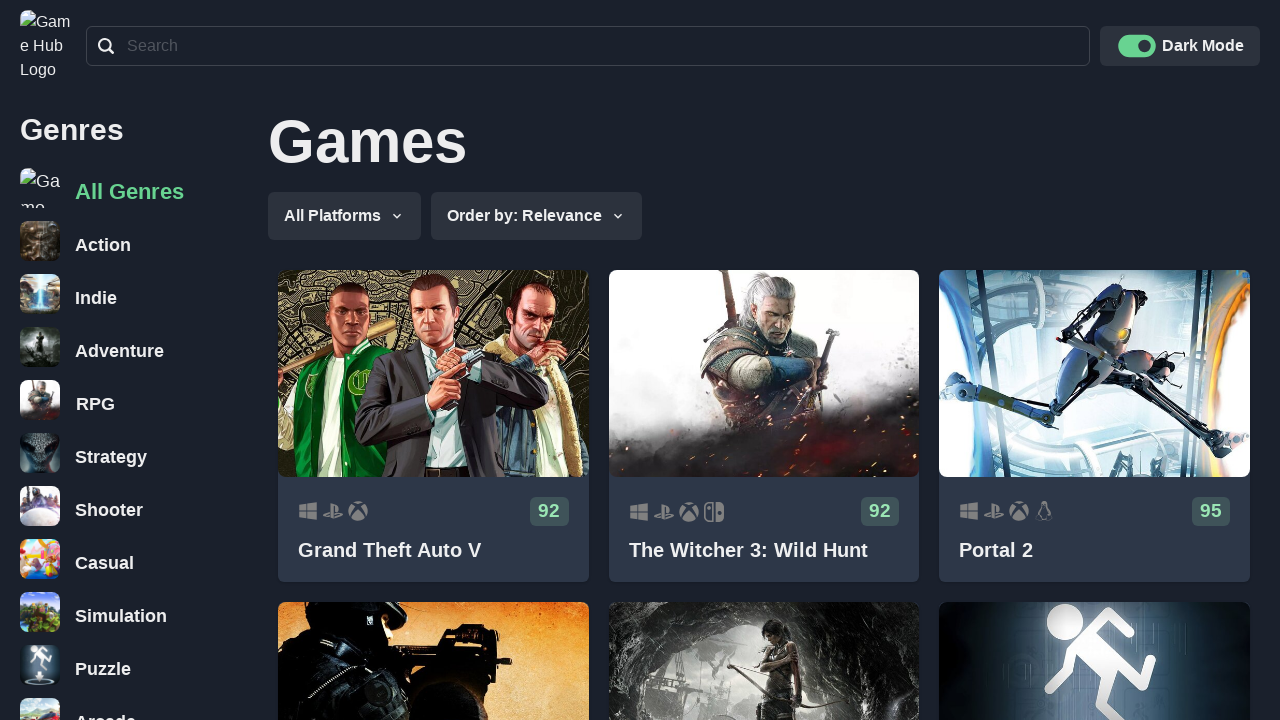

Clicked on game card 5 at (764, 552) on .css-1hmna4a a >> nth=4
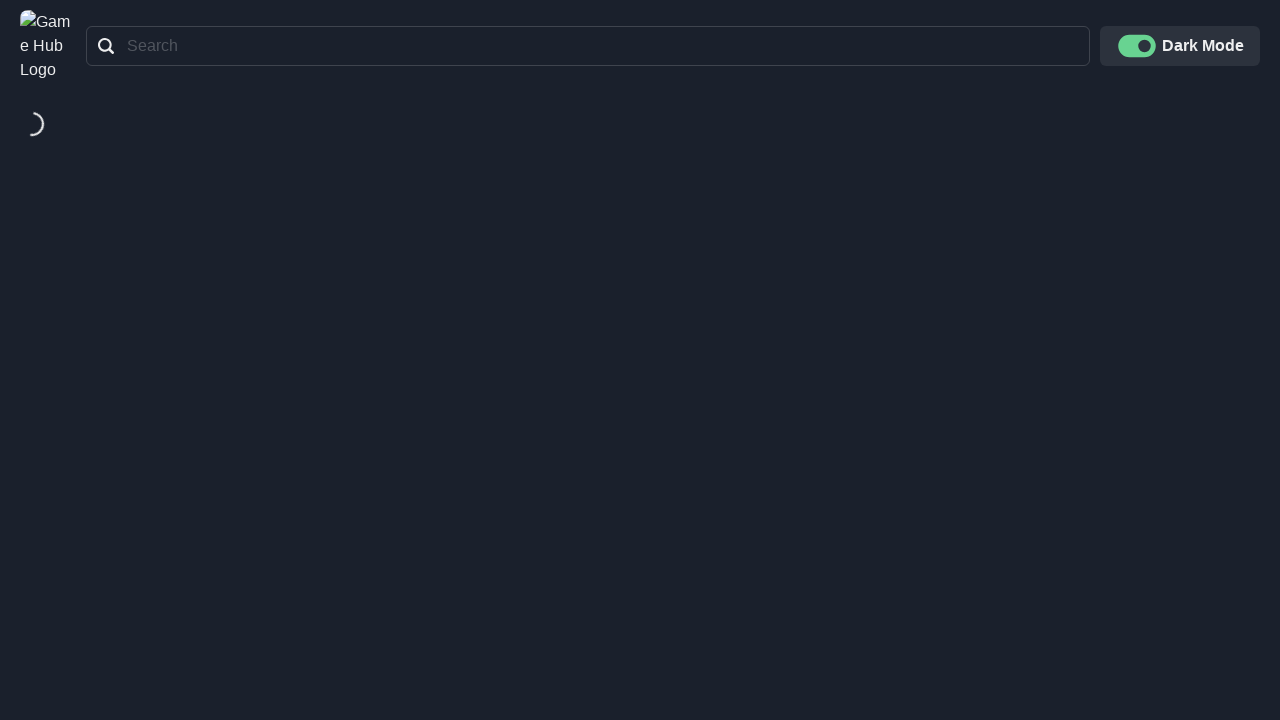

Game page loaded and title element visible
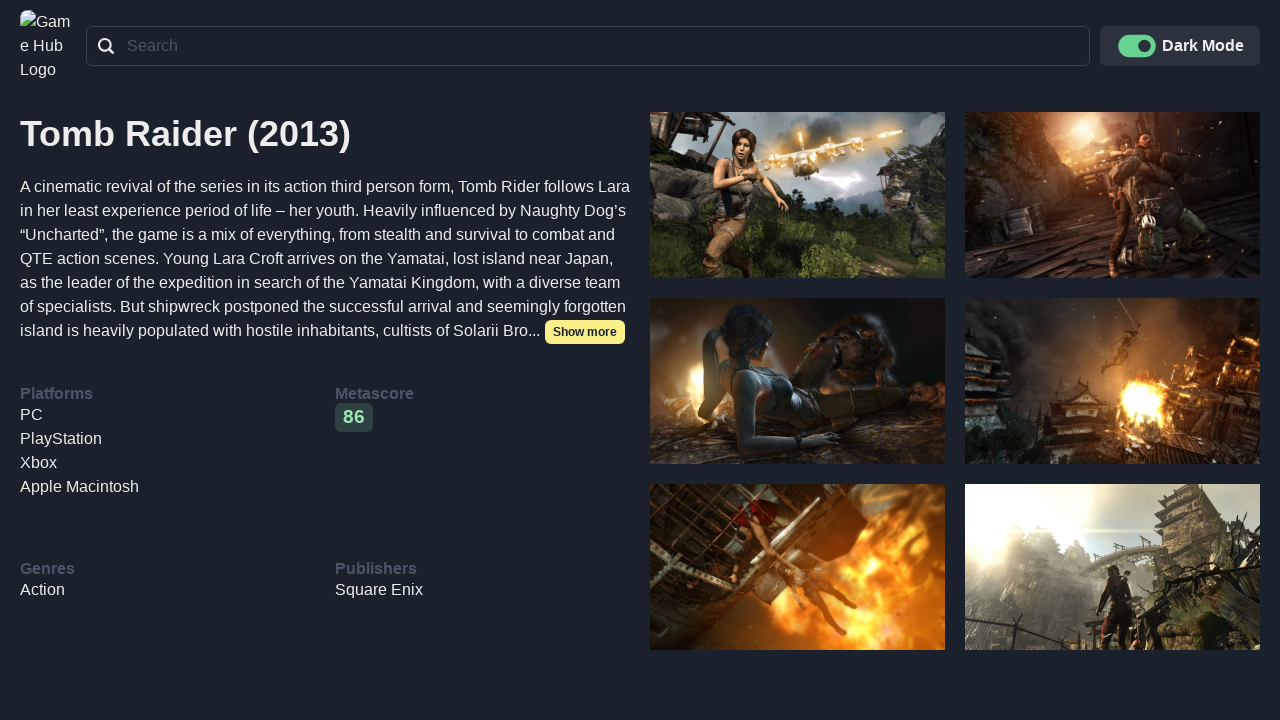

Clicked logo to navigate back home at (48, 46) on nav.css-134xcib a
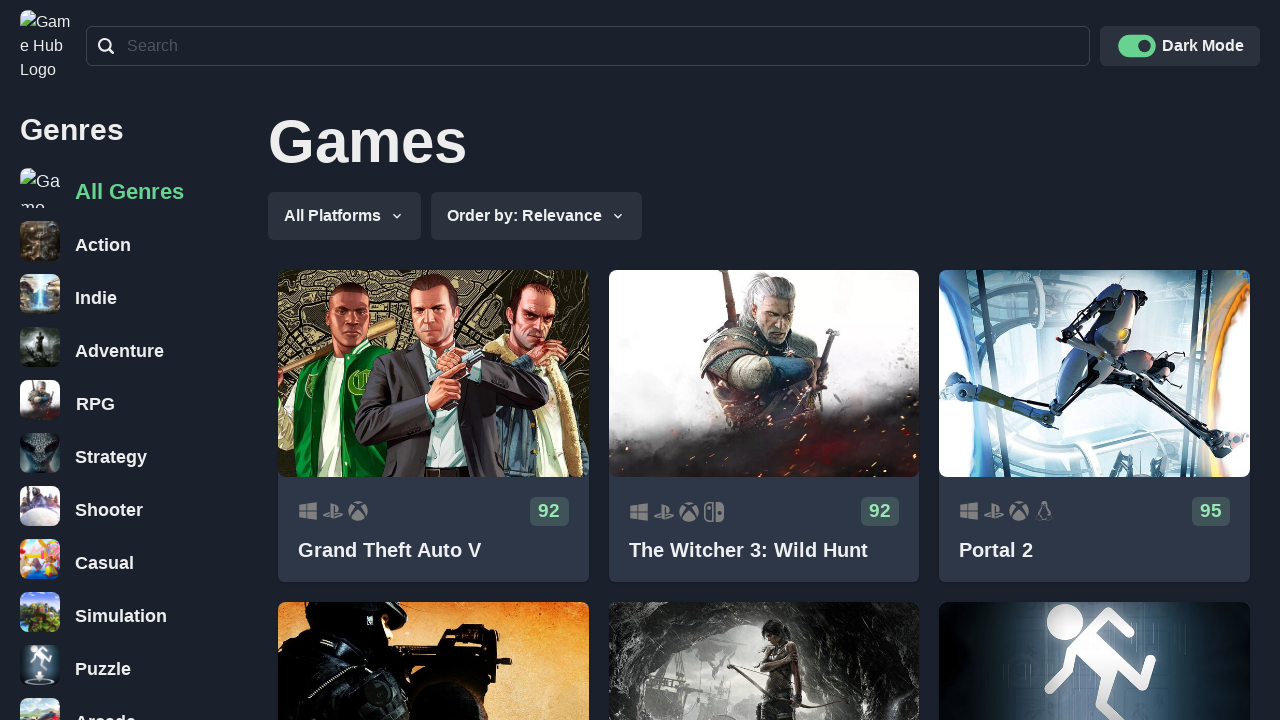

Game grid reloaded
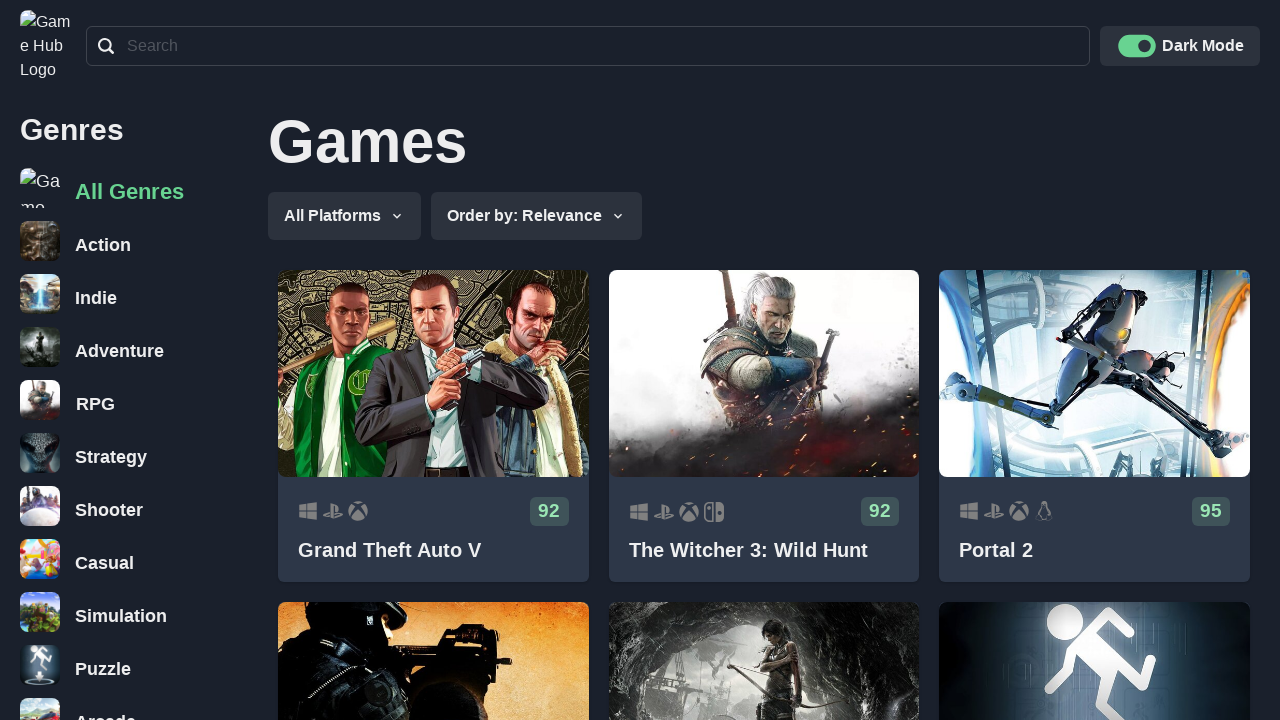

Re-located all game card links
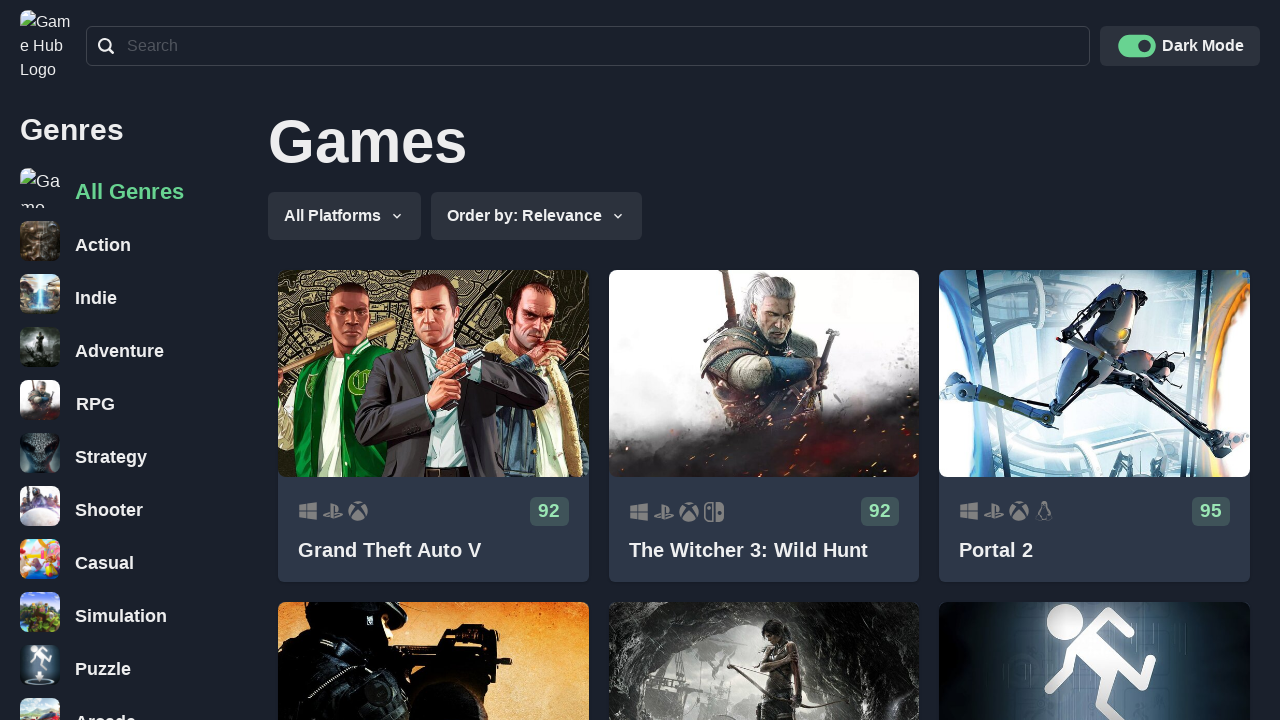

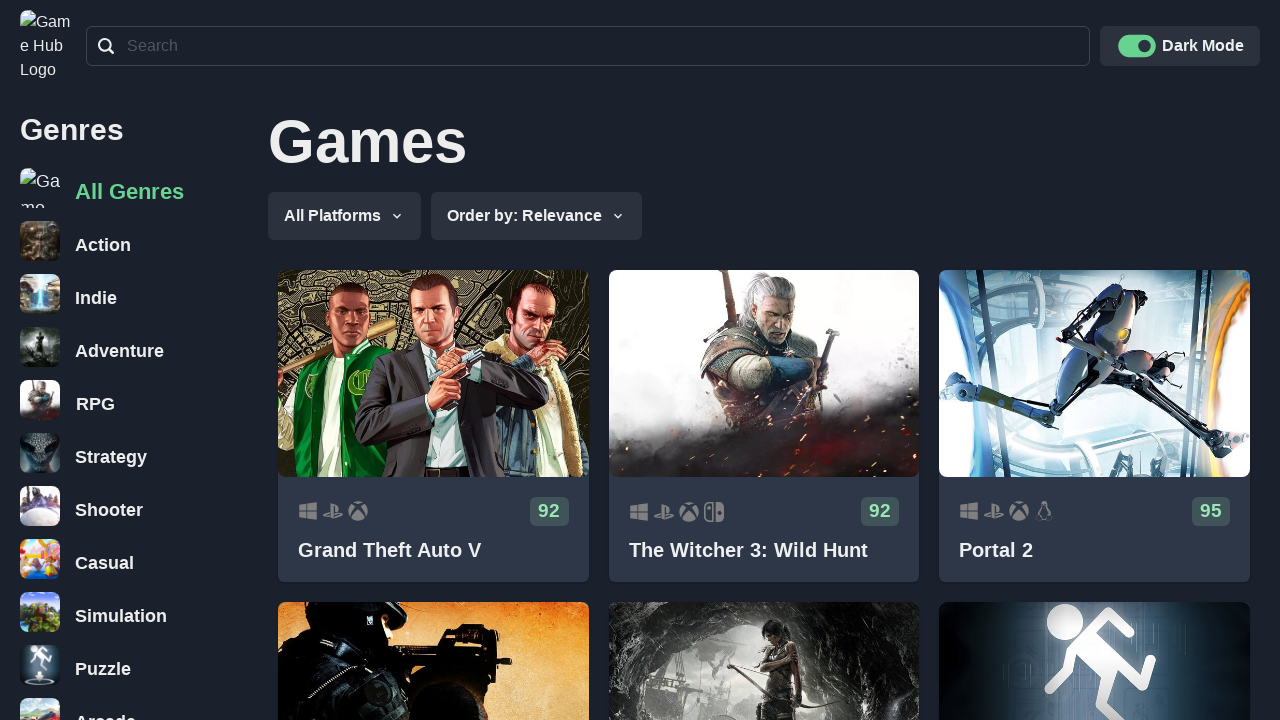